Tests browser window and tab handling by opening new tabs/windows through button clicks and verifying the text content in each new window

Starting URL: https://demoqa.com/browser-windows

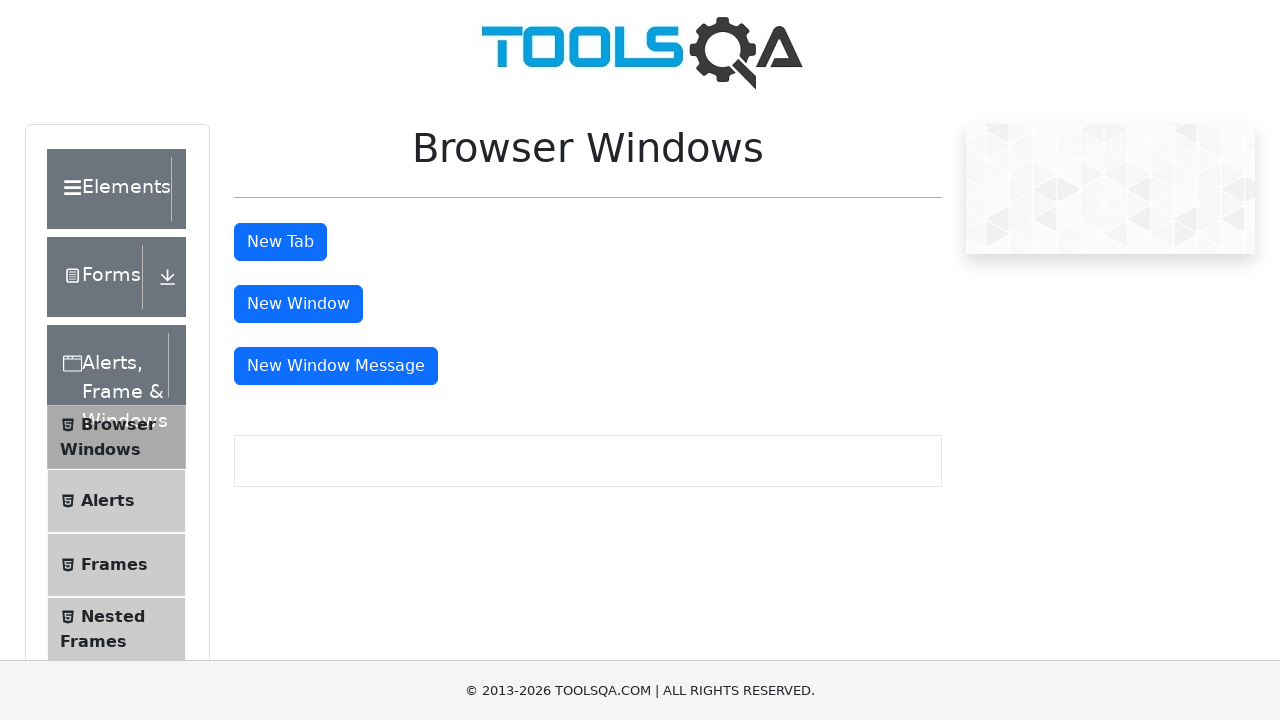

Clicked New Tab button at (280, 242) on #tabButton
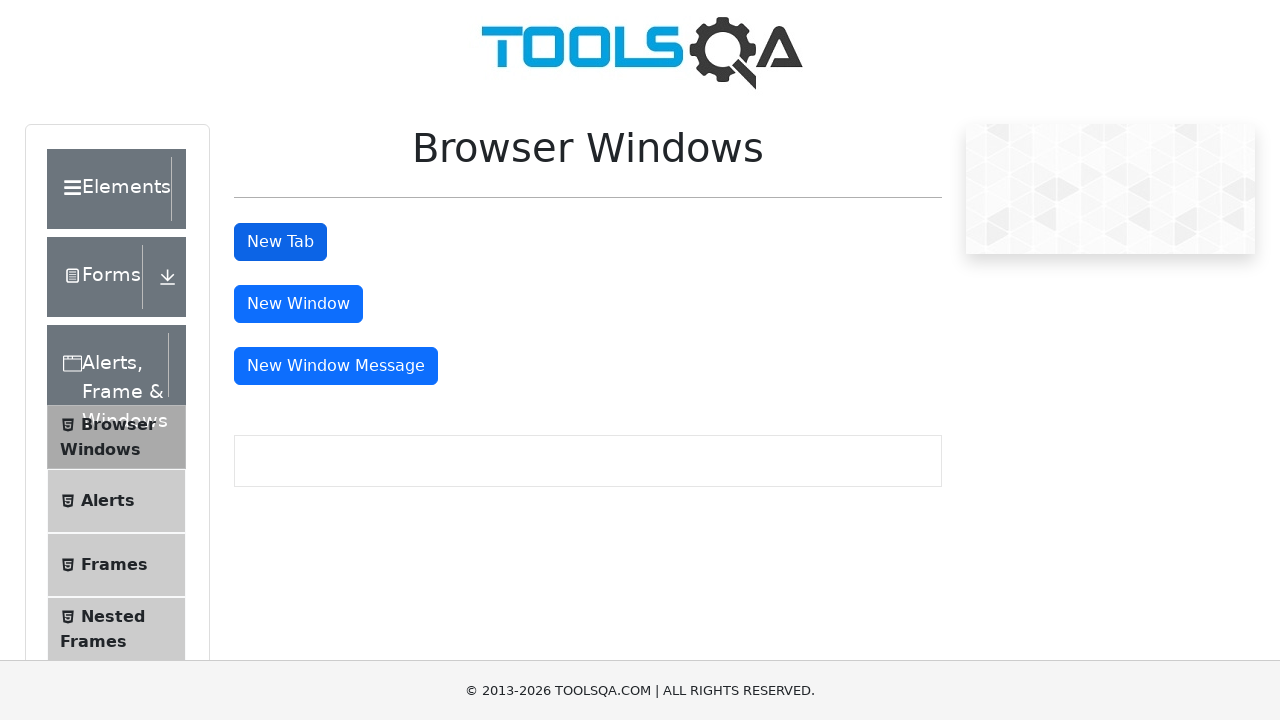

Clicked New Tab button and waited for new tab to open at (280, 242) on #tabButton
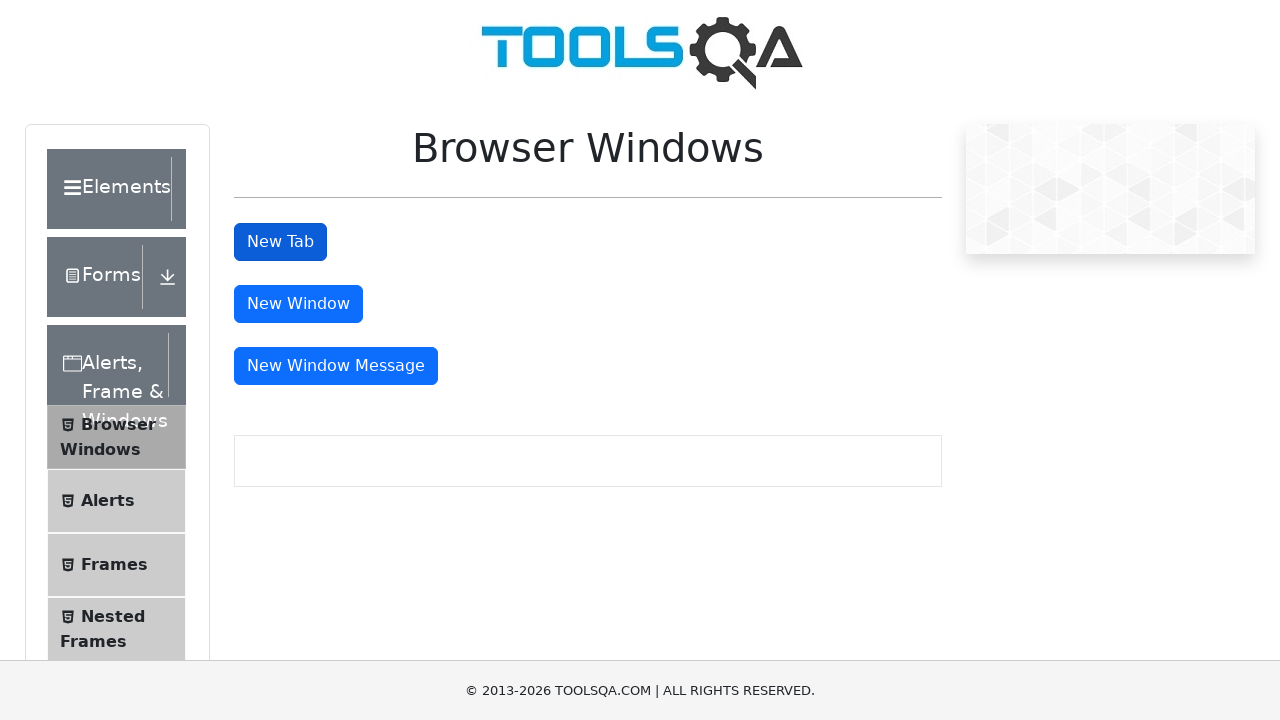

Waited for sample heading element to load in new tab
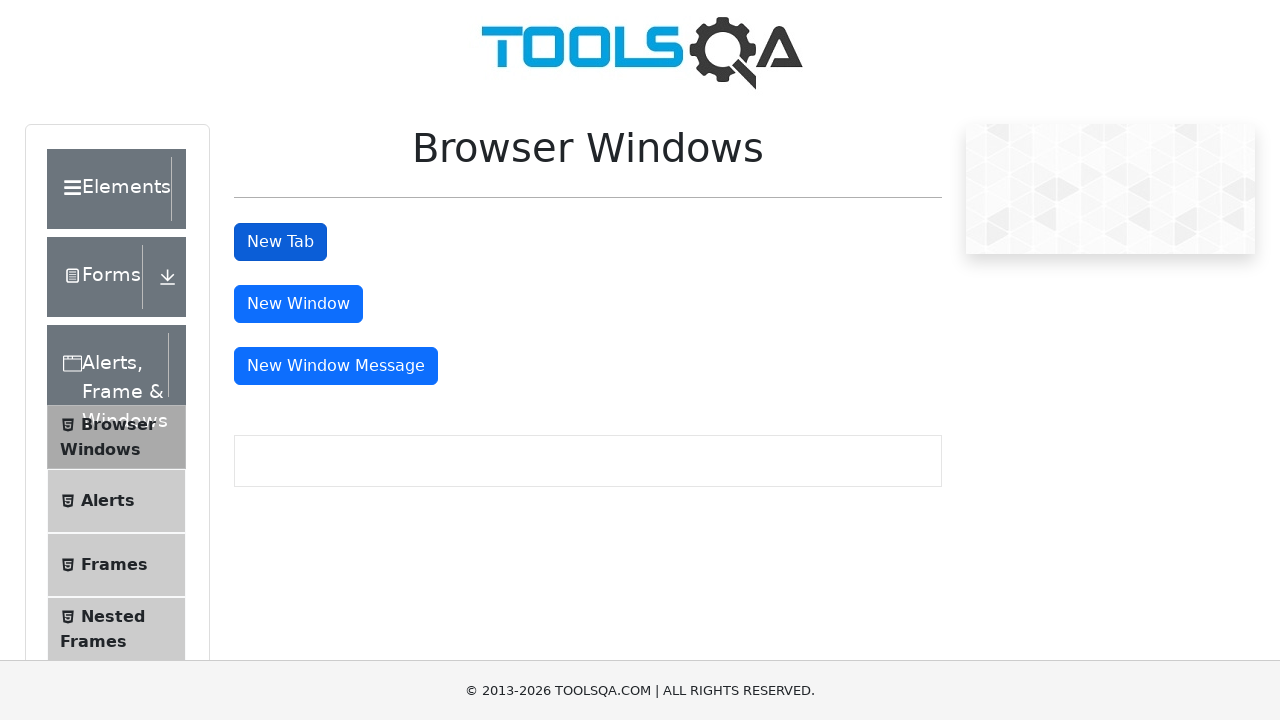

Retrieved text from new tab: This is a sample page
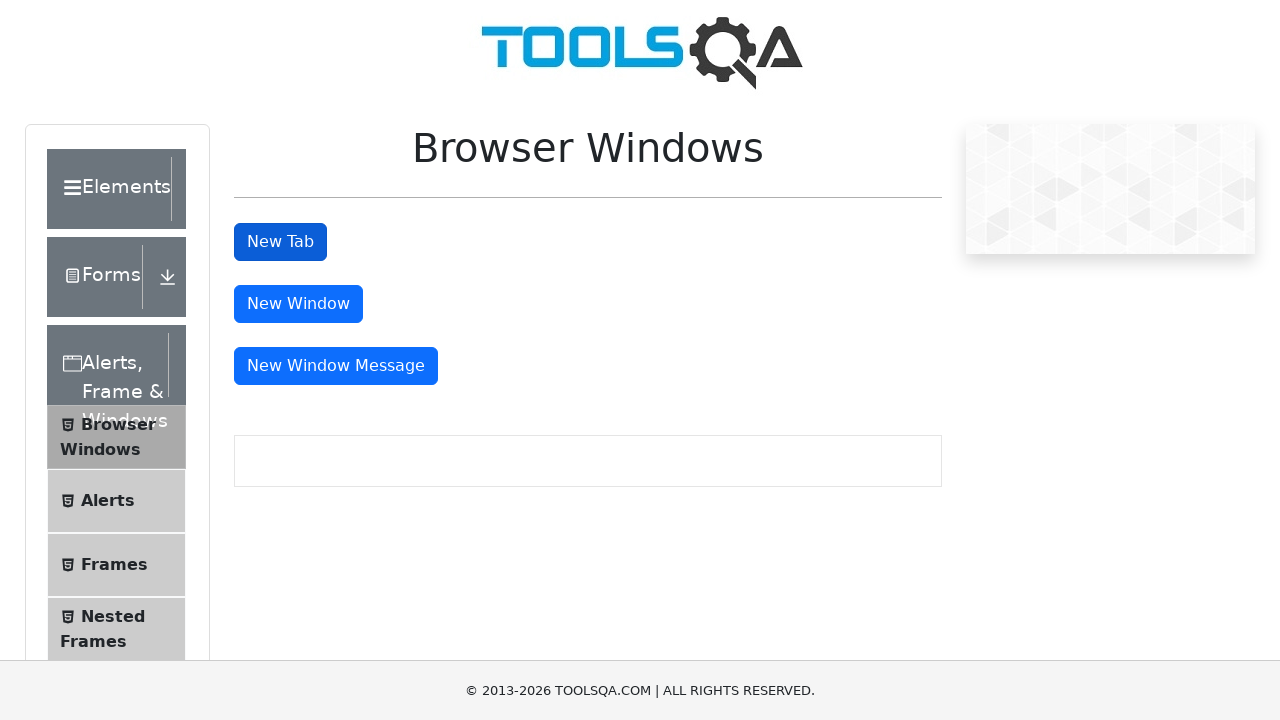

Closed the new tab
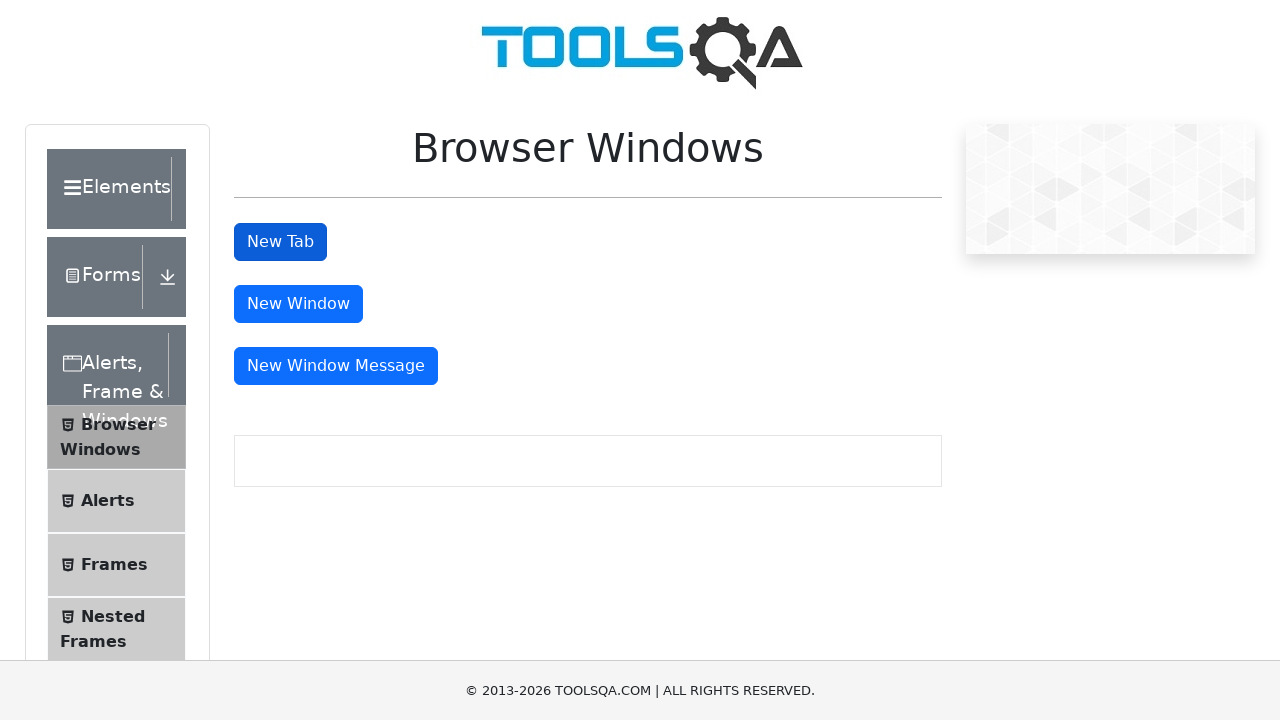

Clicked New Window button and waited for new window to open at (298, 304) on #windowButton
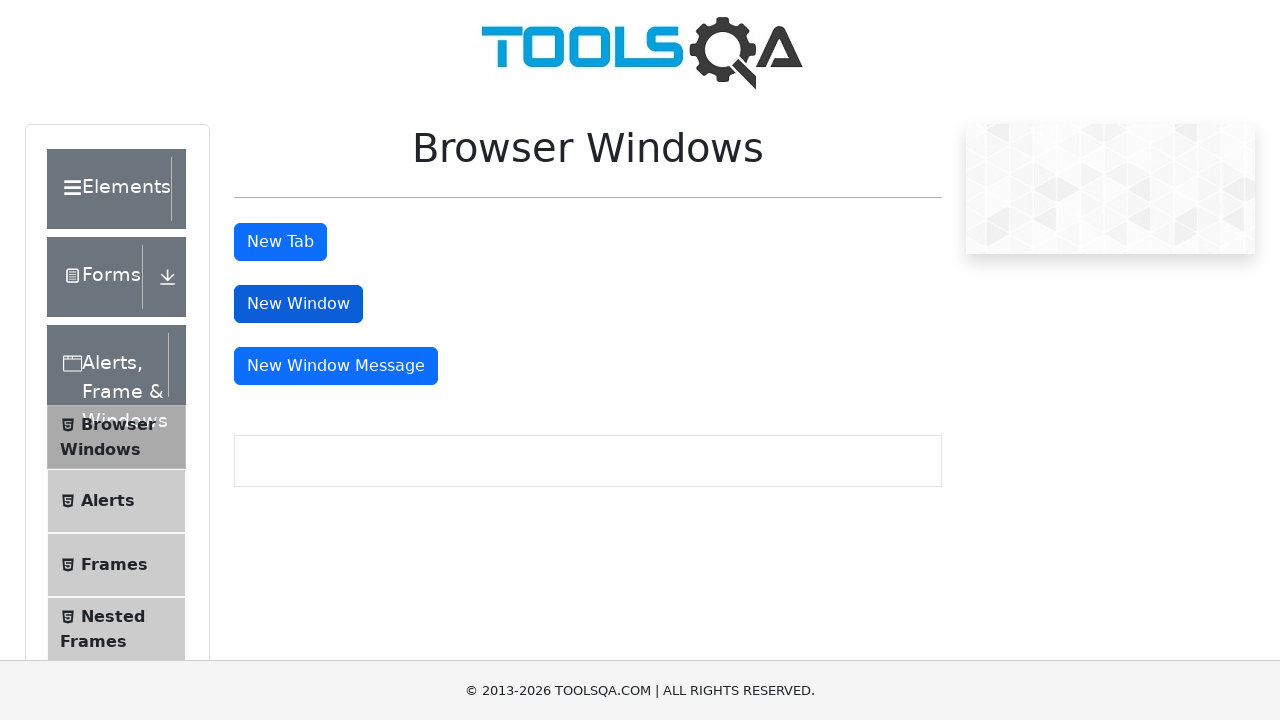

Waited for sample heading element to load in new window
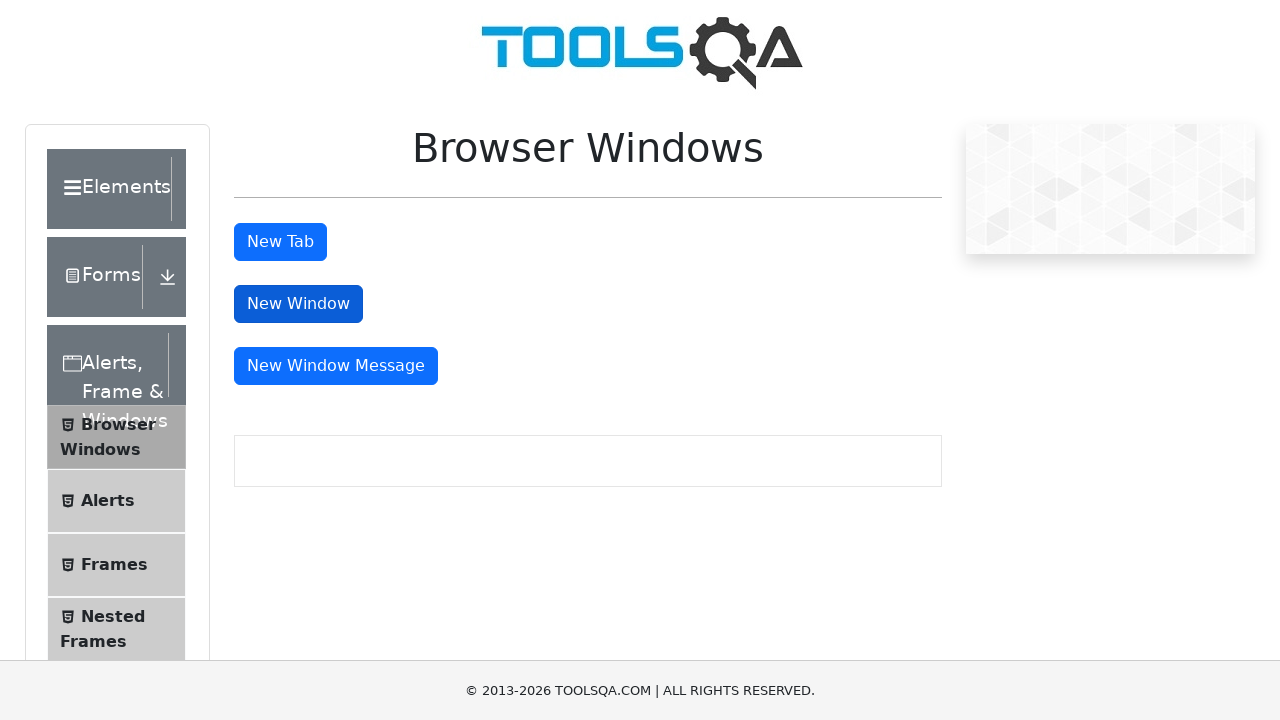

Retrieved text from new window: This is a sample page
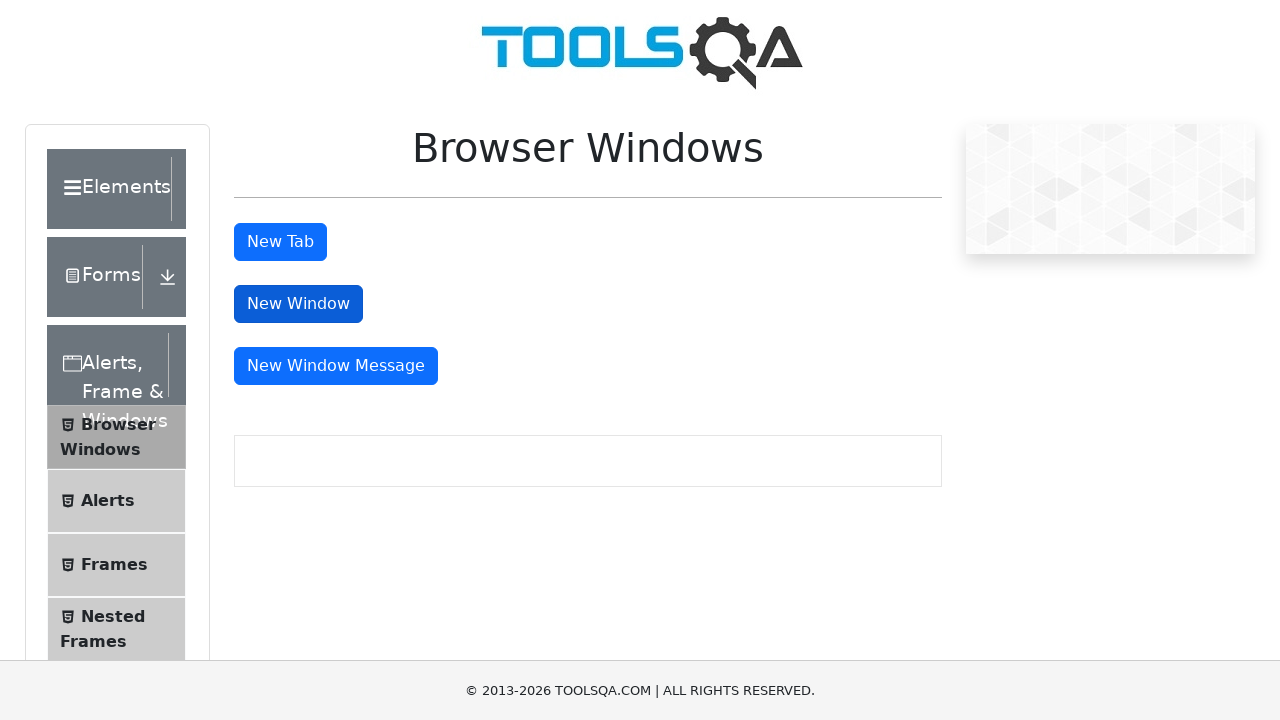

Closed the new window
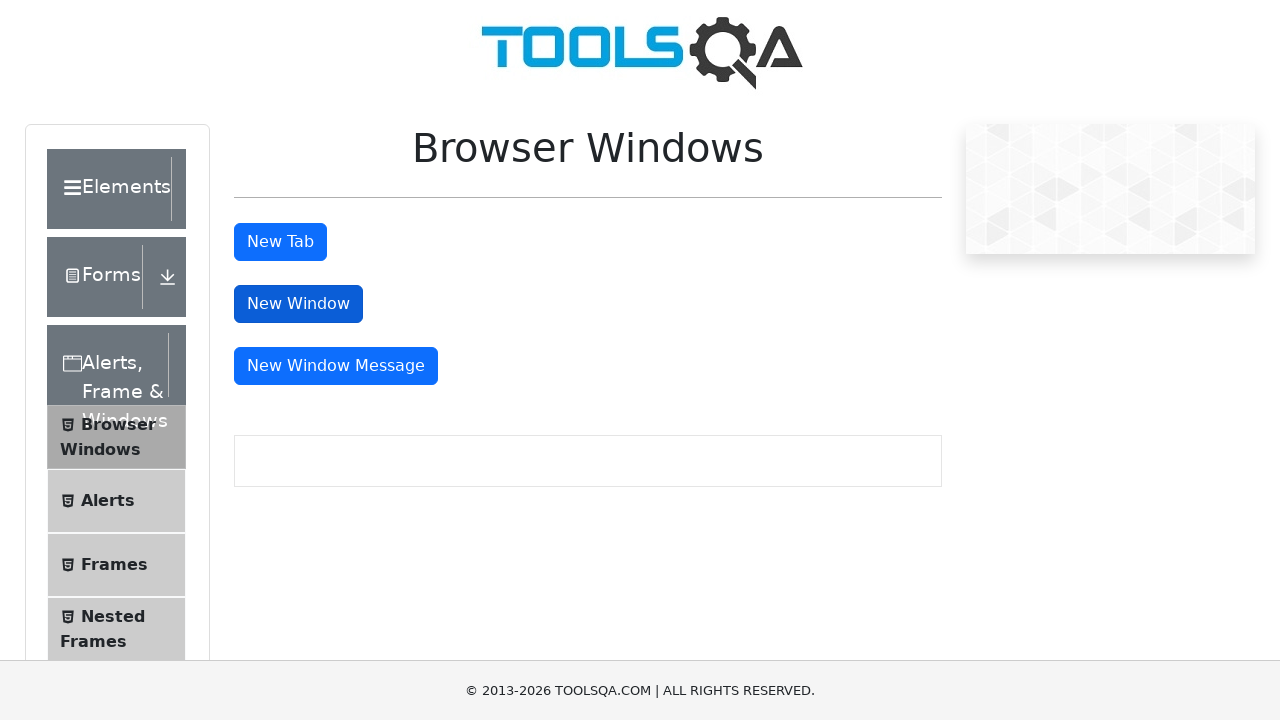

Clicked New Window Message button and waited for message window to open at (336, 366) on #messageWindowButton
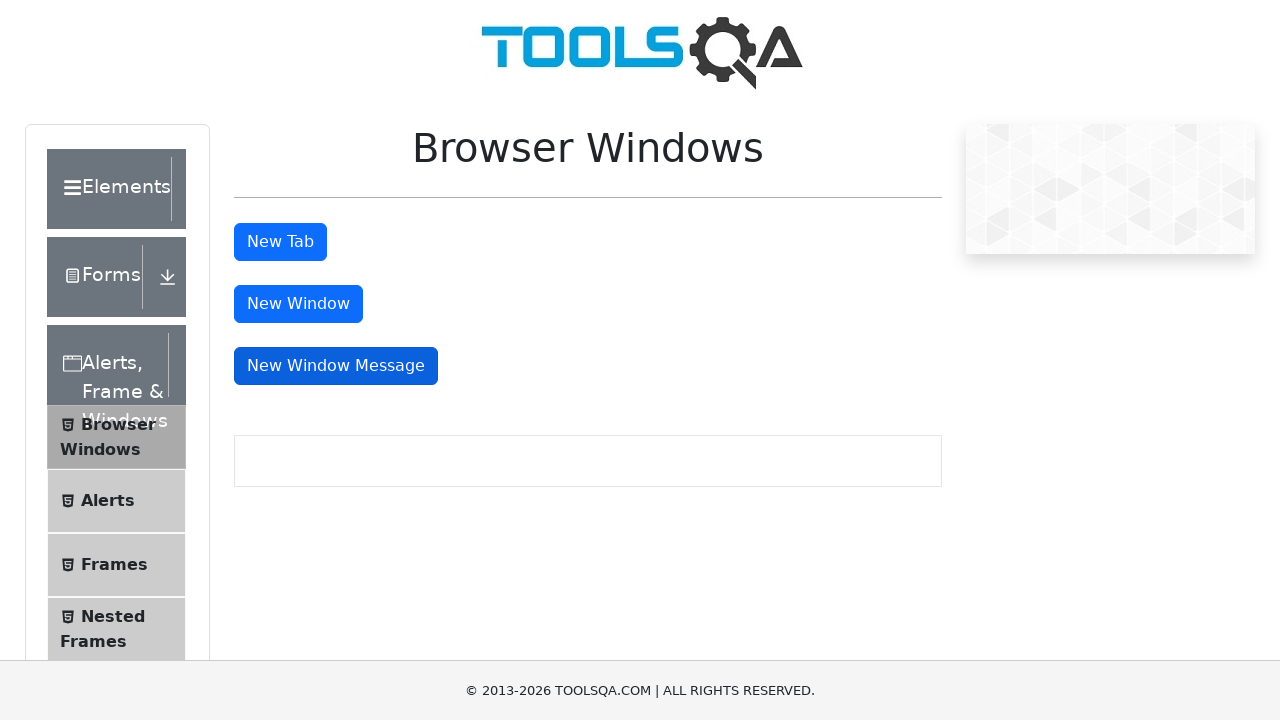

Waited for message window to fully load
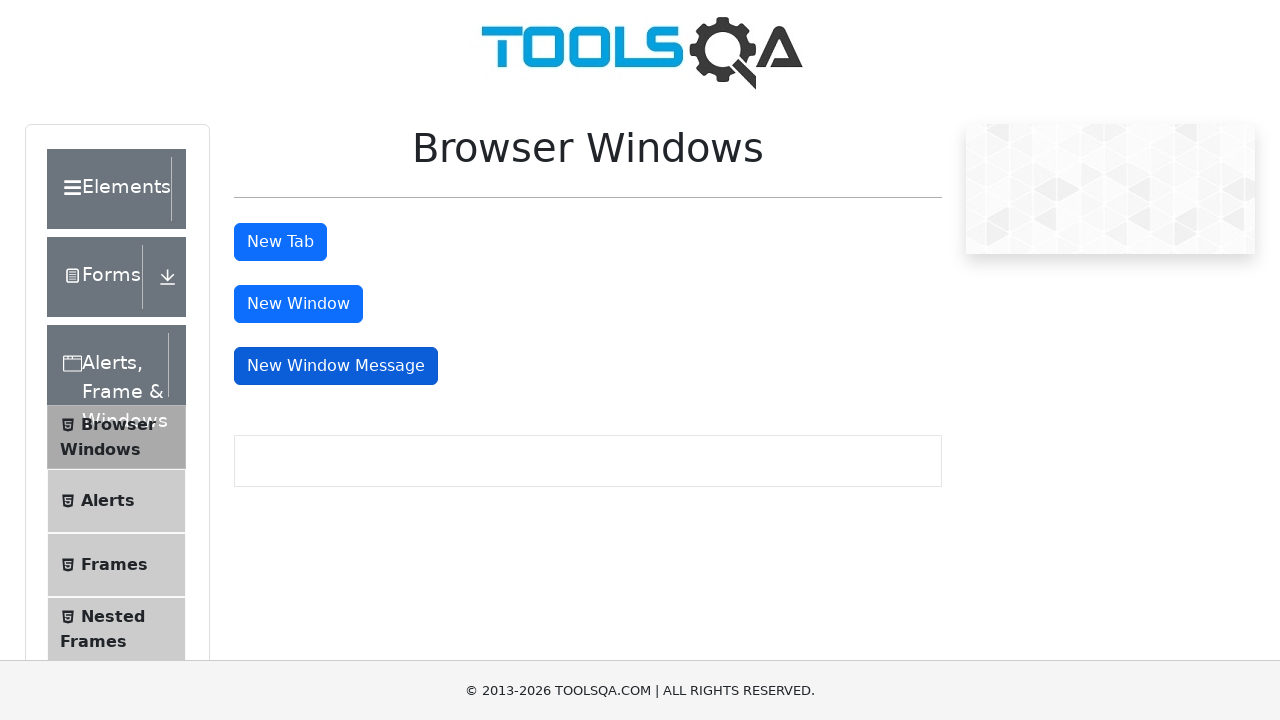

Retrieved text from message window: Knowledge increases by sharing but not by saving. Please share this website with your friends and in your organization.
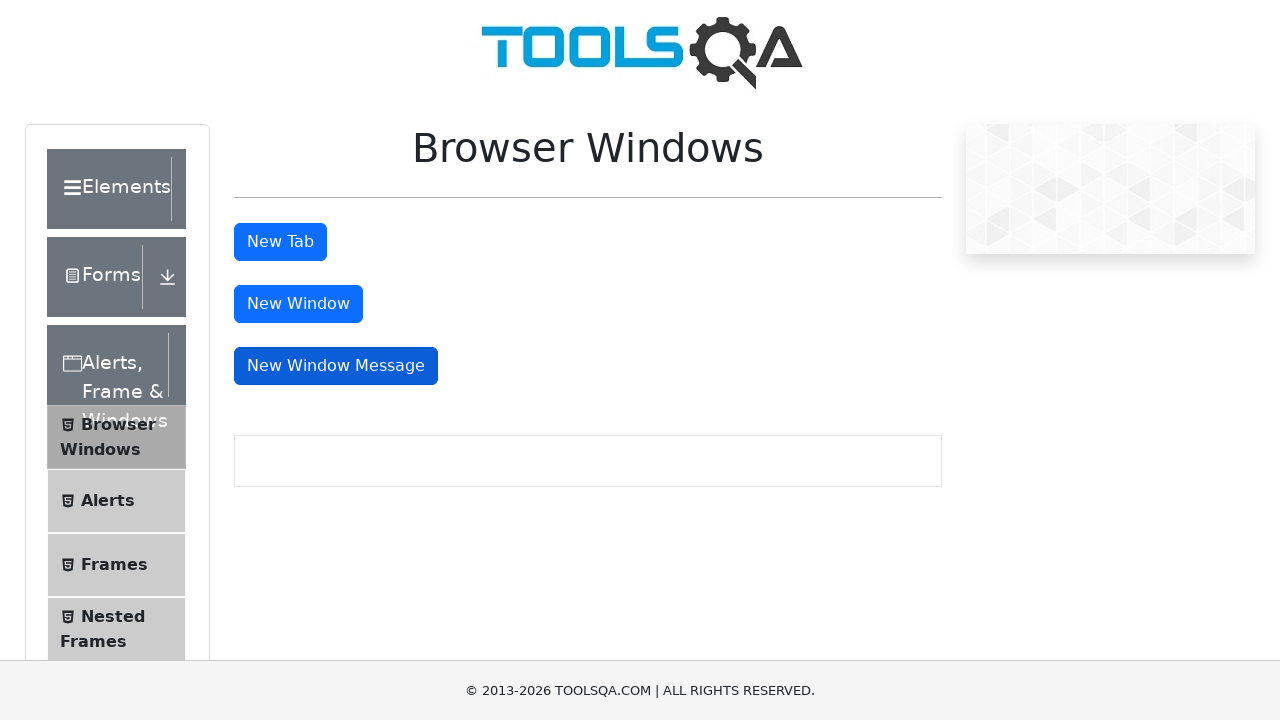

Closed the message window
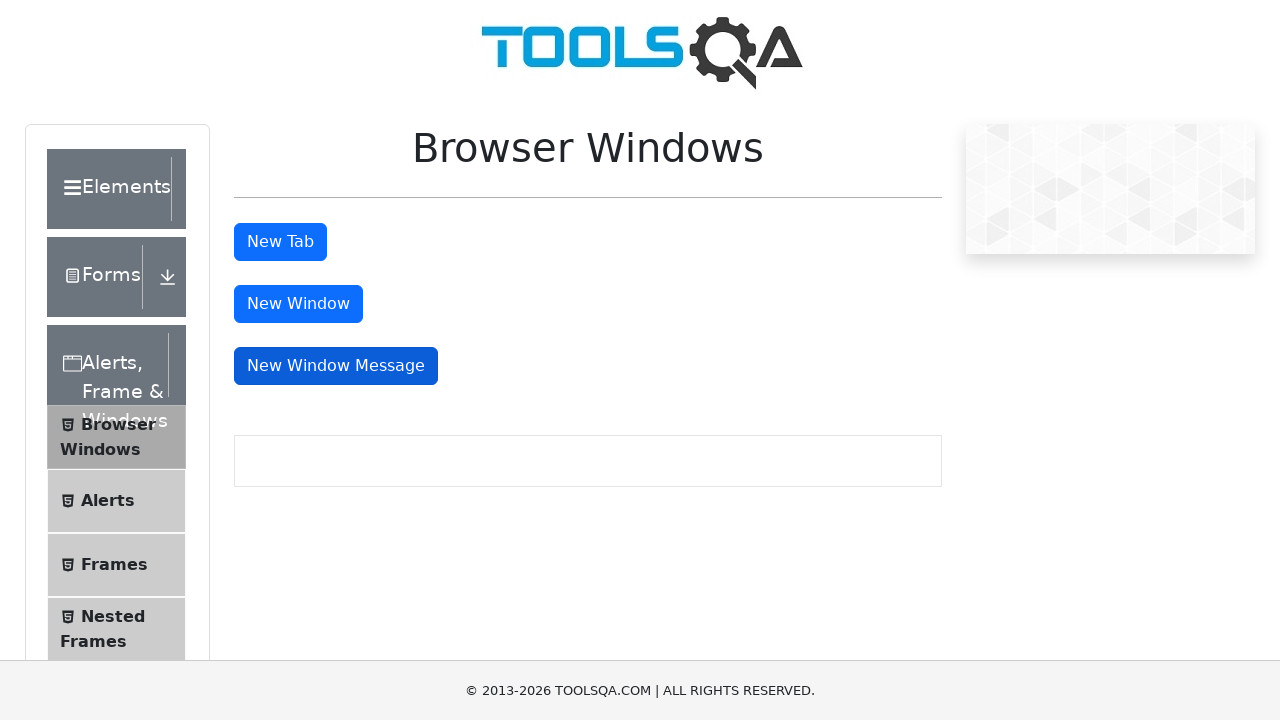

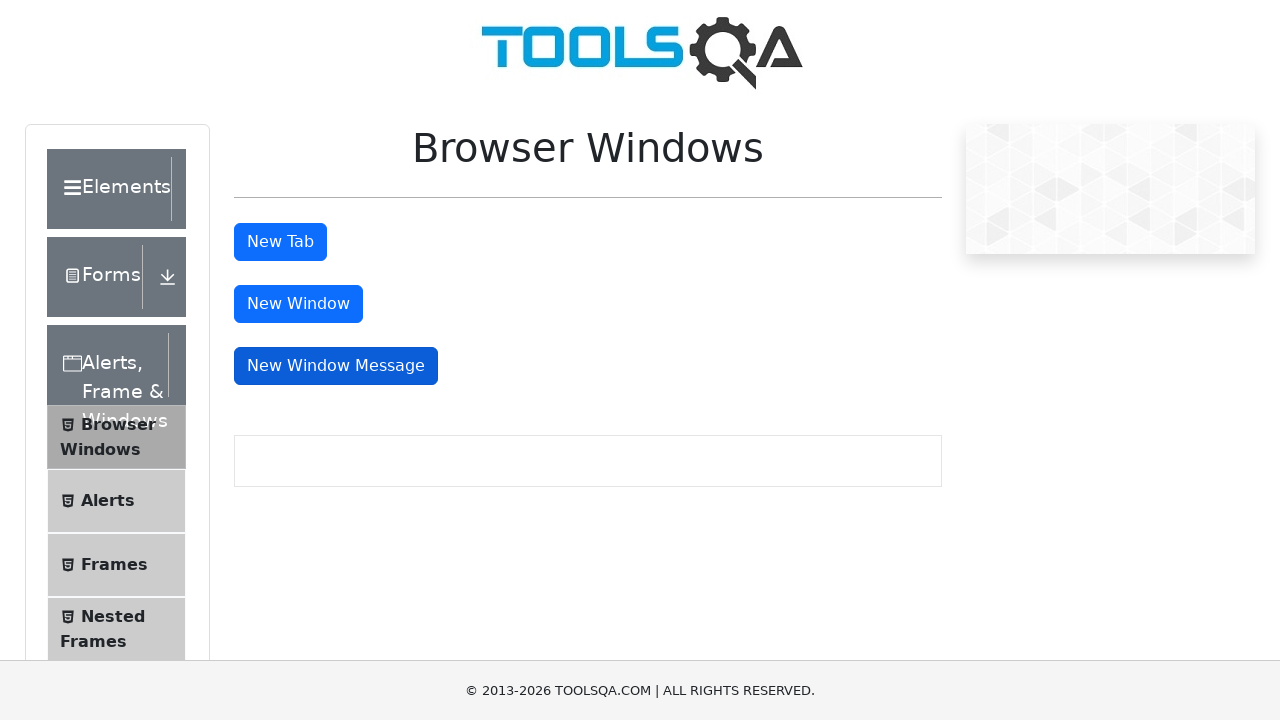